Tests keyboard navigation by pressing the TAB key on the login page

Starting URL: https://redmine.org/login

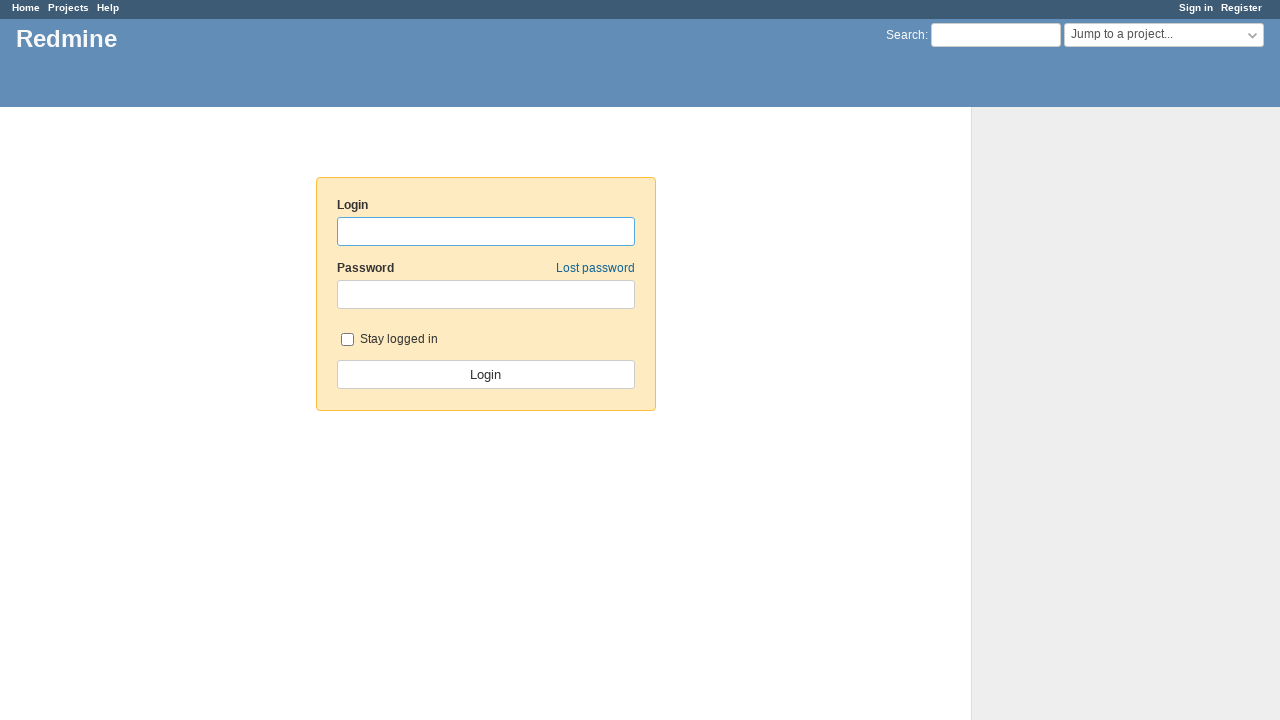

Navigated to Redmine login page
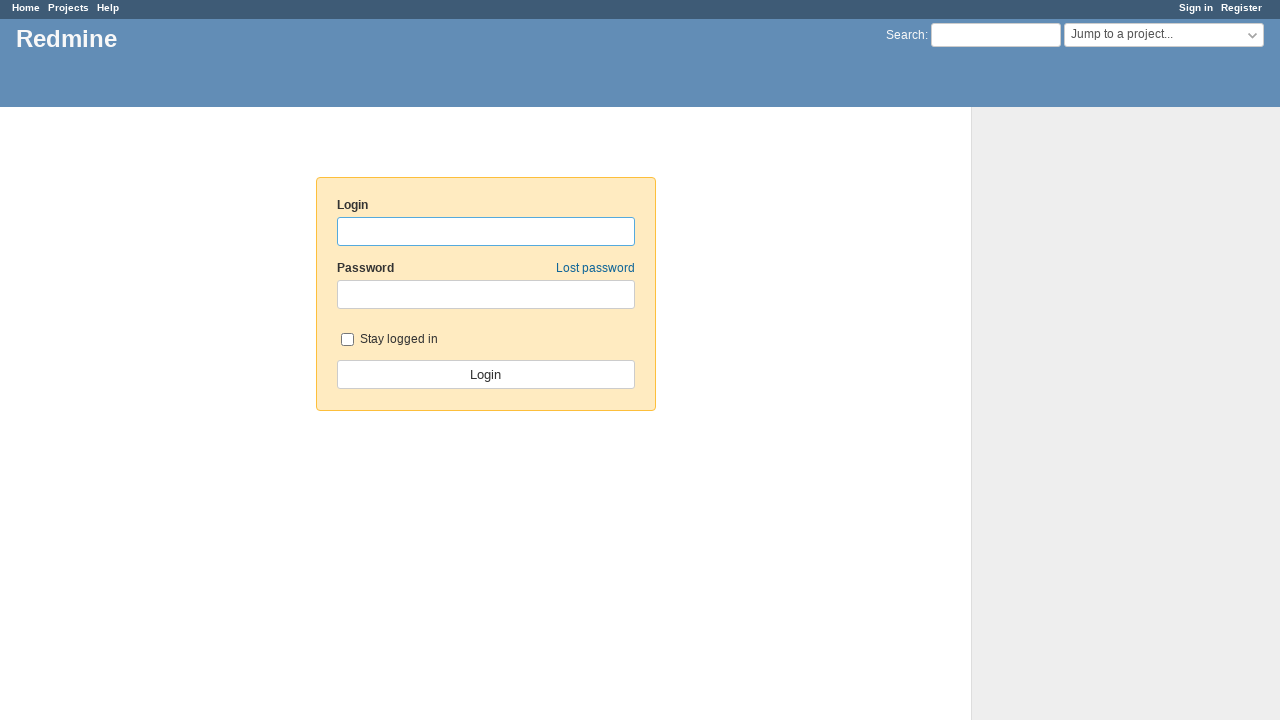

Pressed TAB key to navigate to next form field
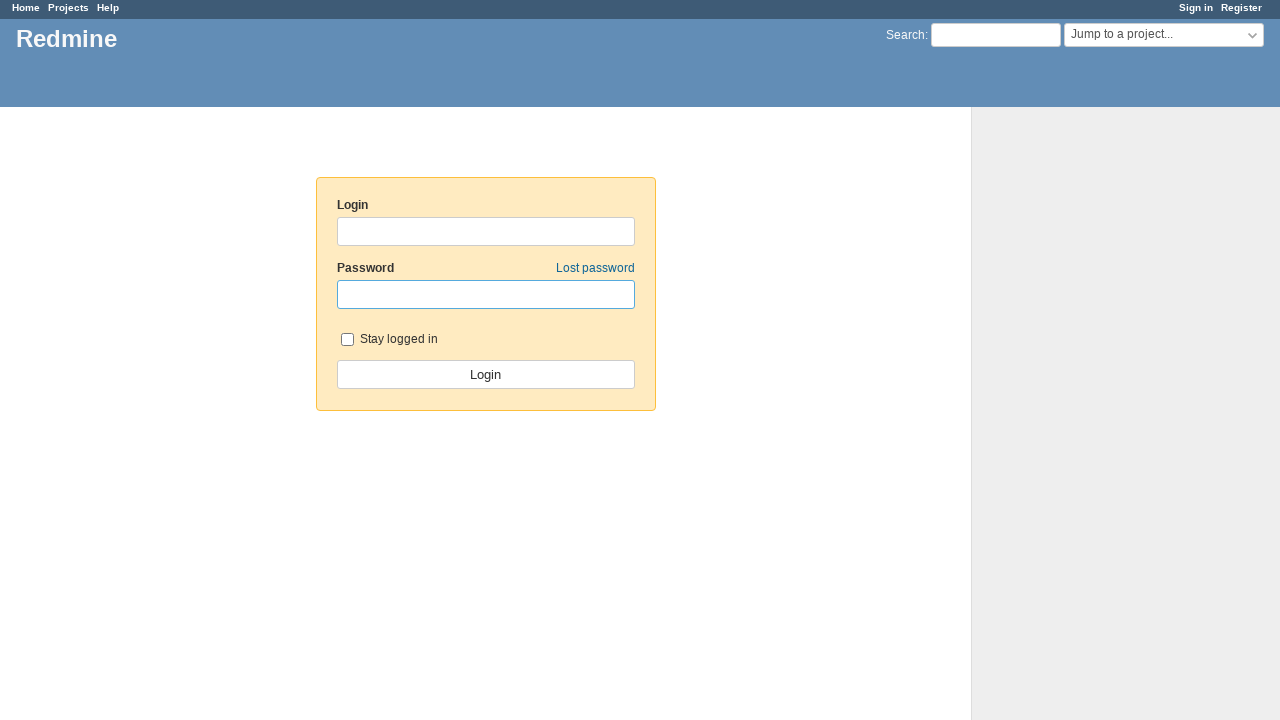

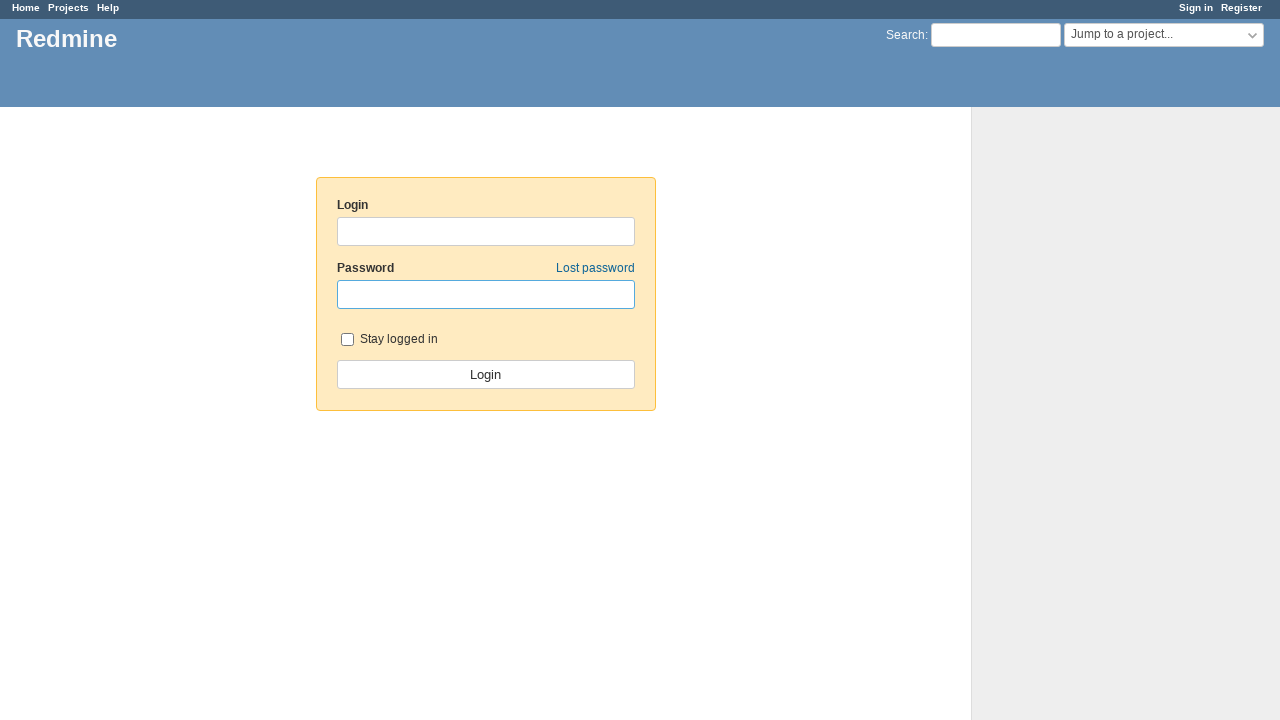